Tests auto-suggestion dropdown and regular dropdown selection, then scrolls down to interact with a table on the page

Starting URL: https://rahulshettyacademy.com/AutomationPractice/

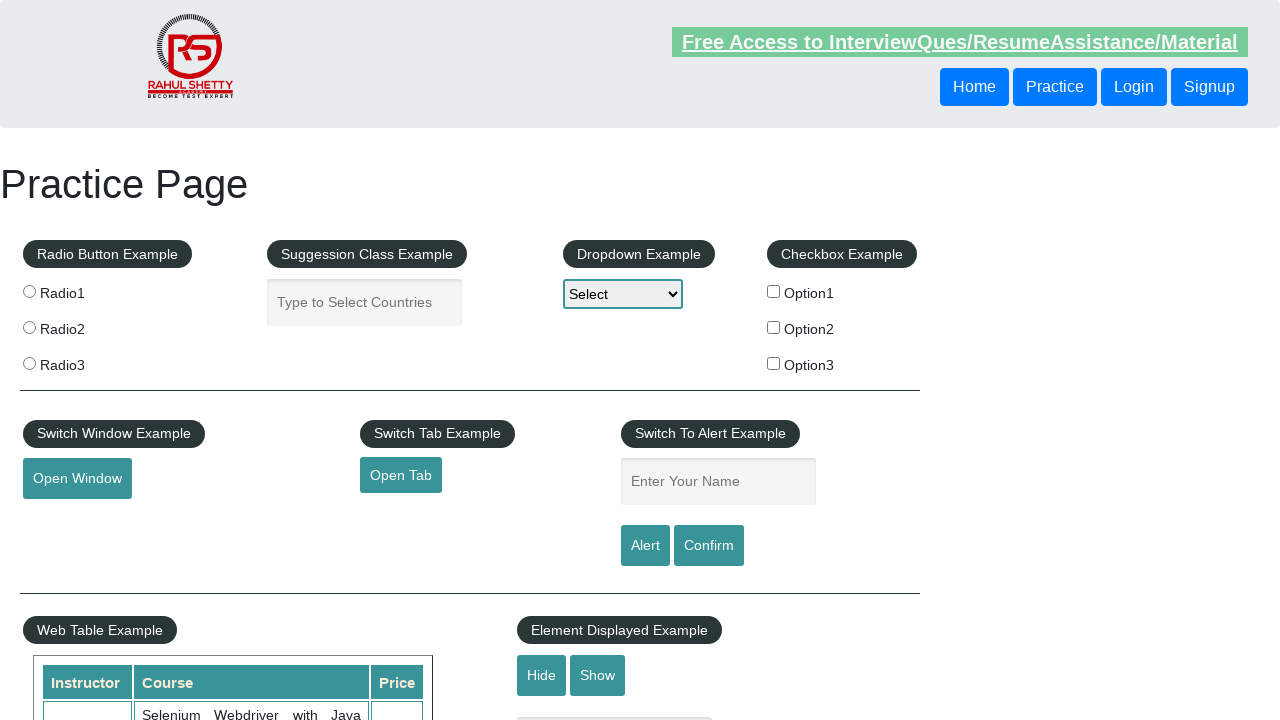

Filled autocomplete field with 'ind' to trigger suggestions on #autocomplete
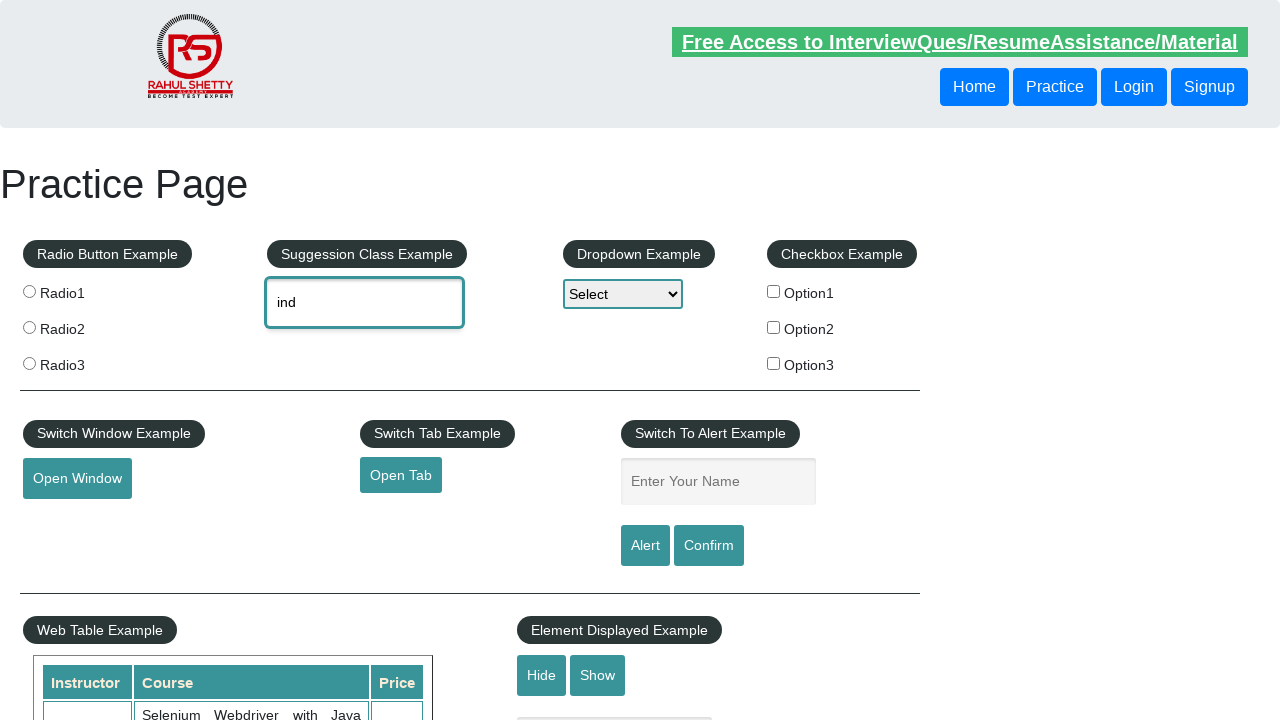

Auto-suggestion dropdown appeared
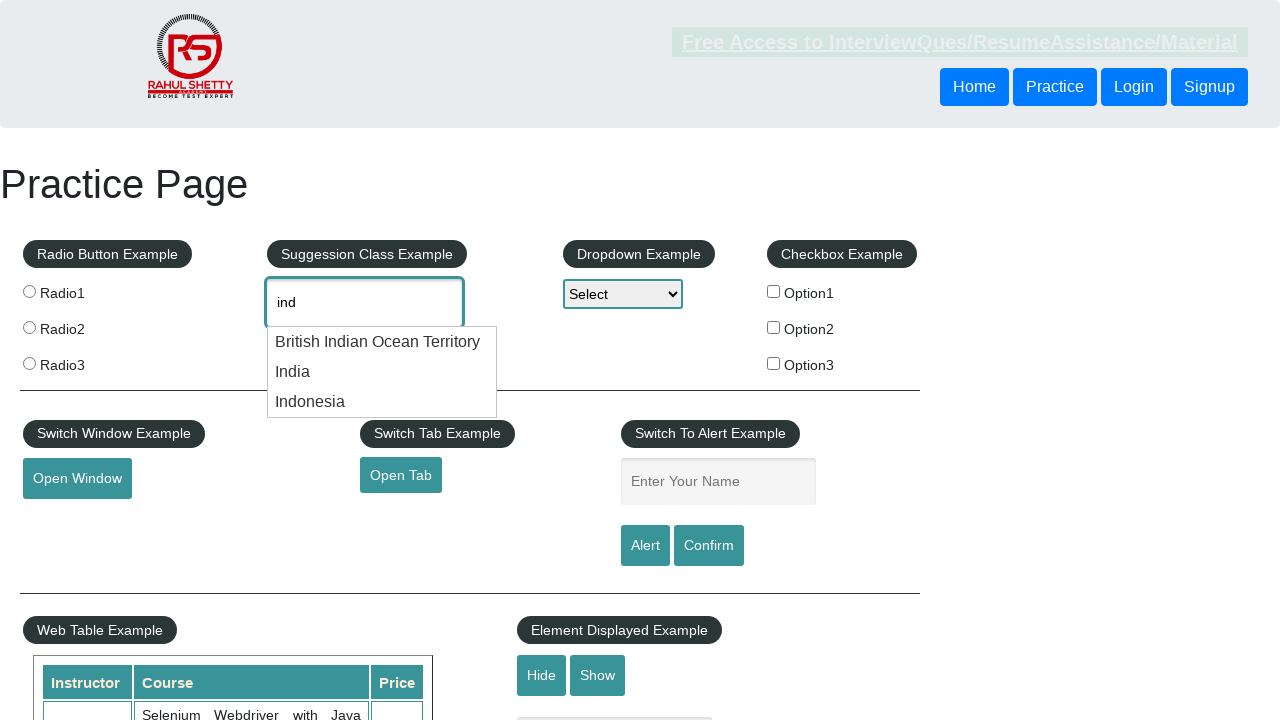

Selected 'India' from auto-suggestion dropdown at (382, 372) on li.ui-menu-item >> nth=1
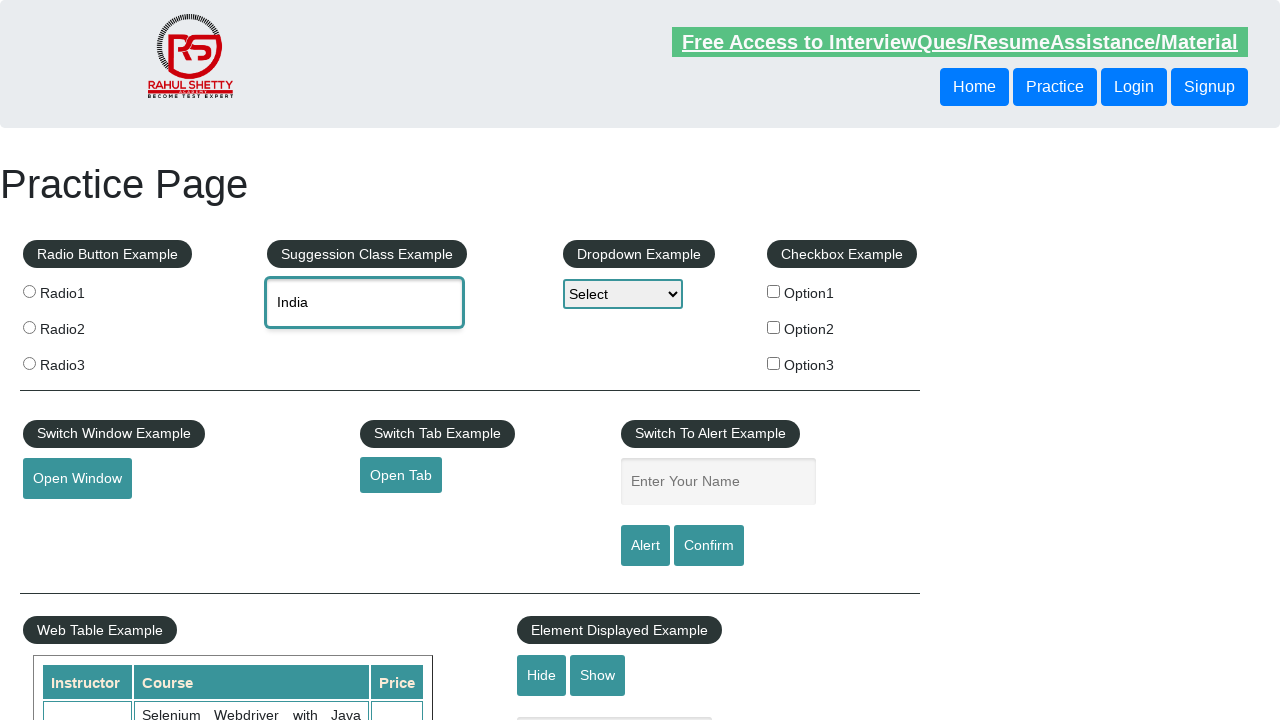

Selected 'option1' from regular dropdown on #dropdown-class-example
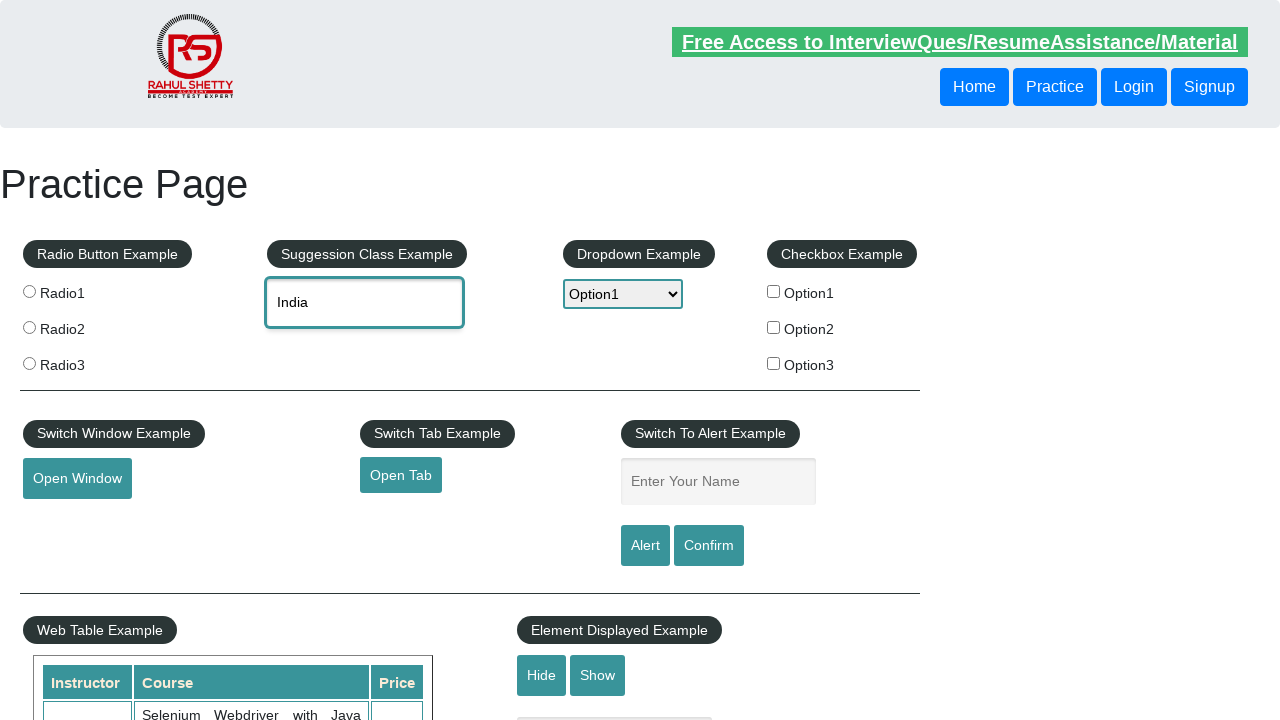

Scrolled down 500px to view table
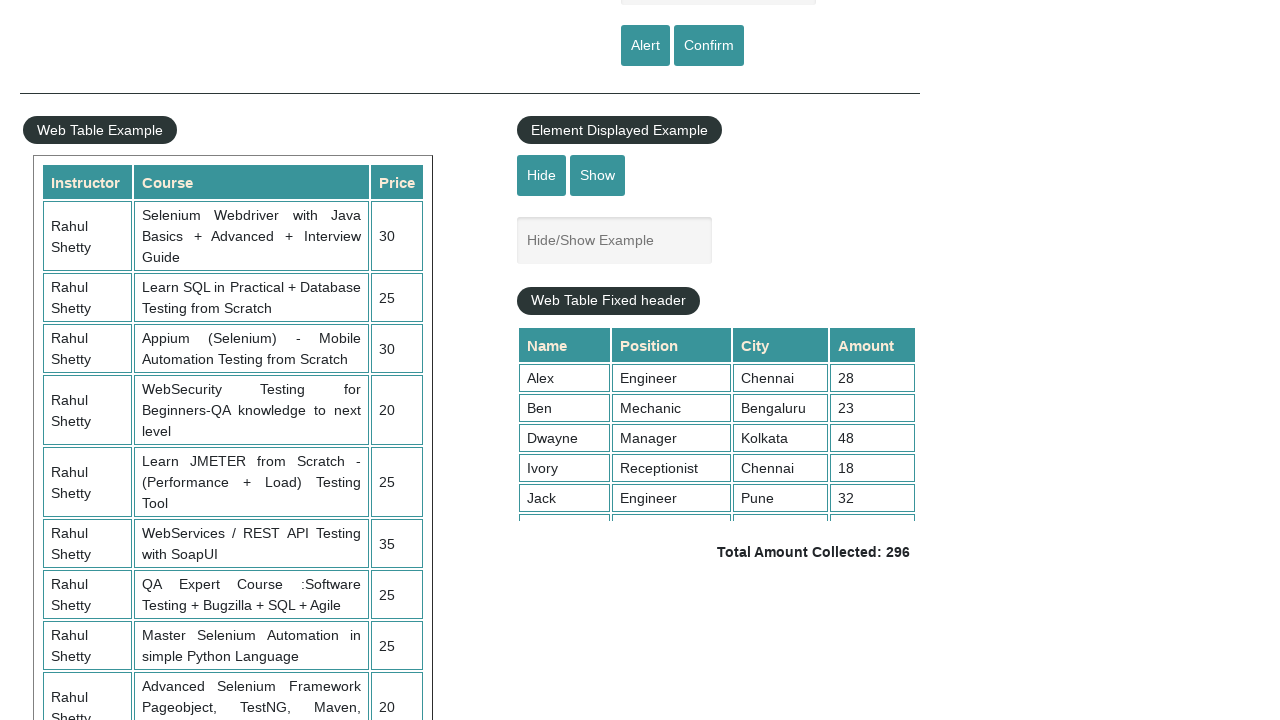

Table rows became visible
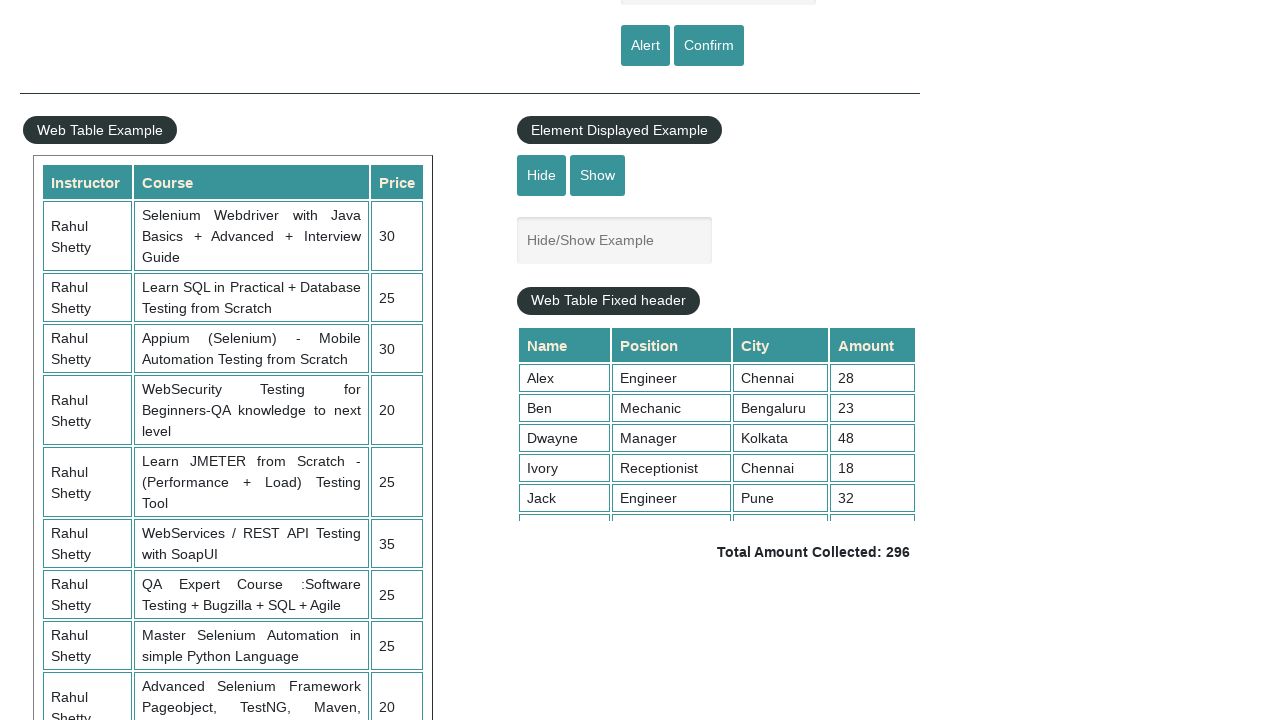

Verified table row 3, column 1 is accessible
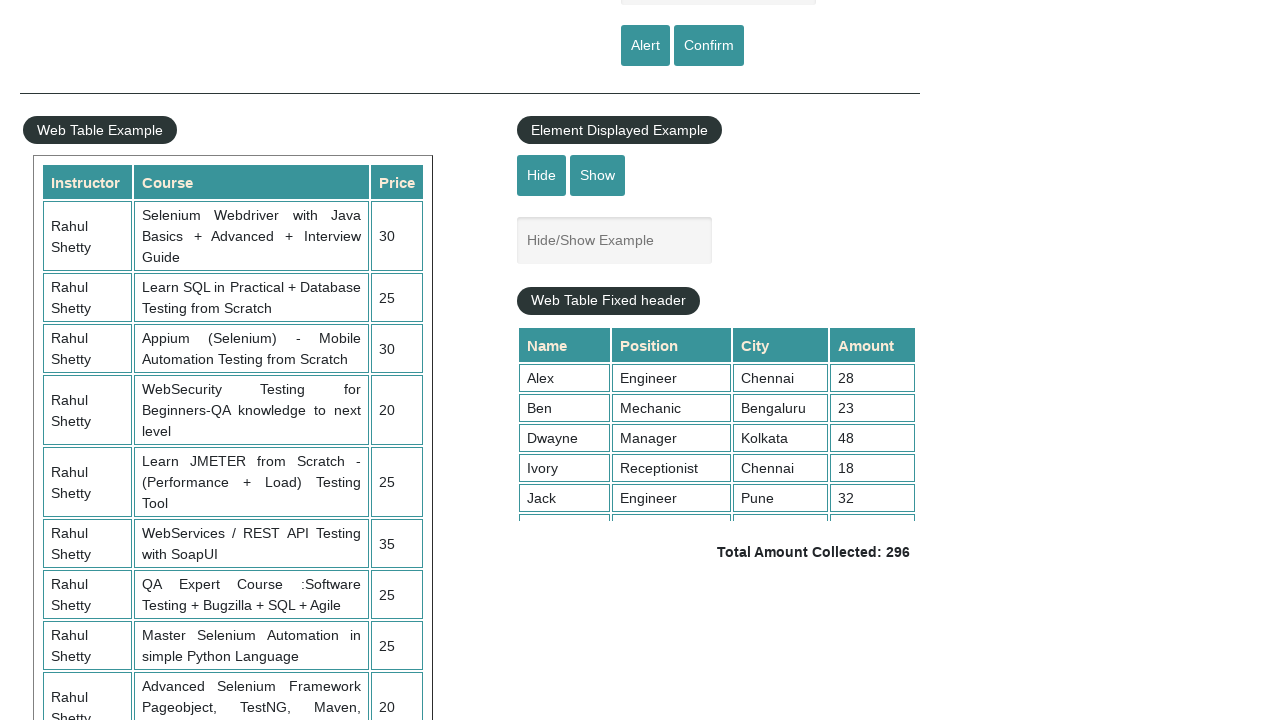

Verified table row 3, column 2 is accessible
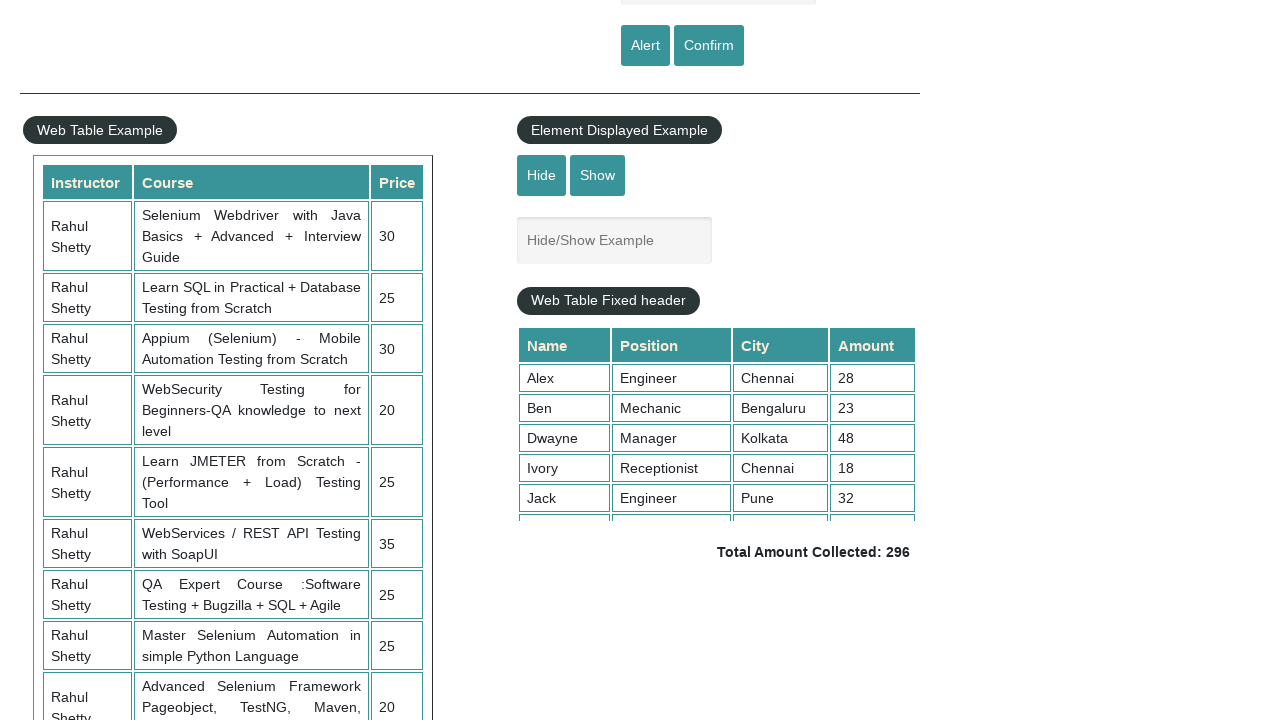

Verified table row 3, column 3 is accessible
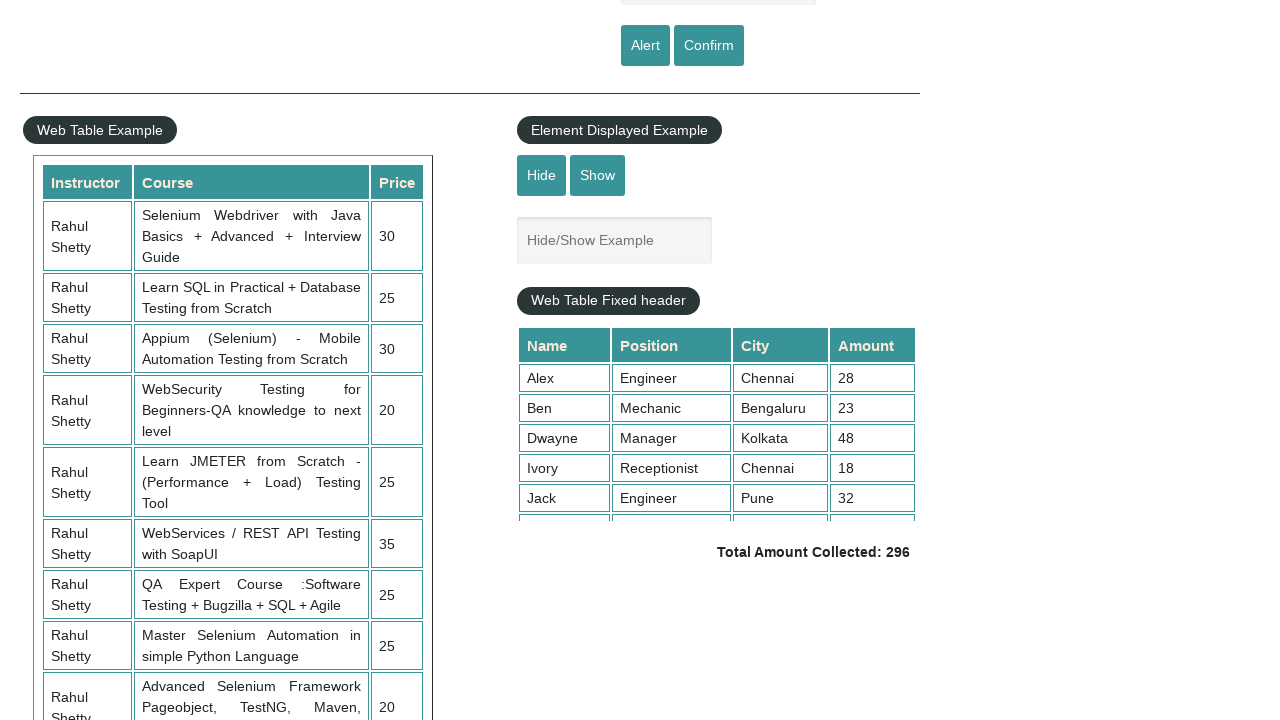

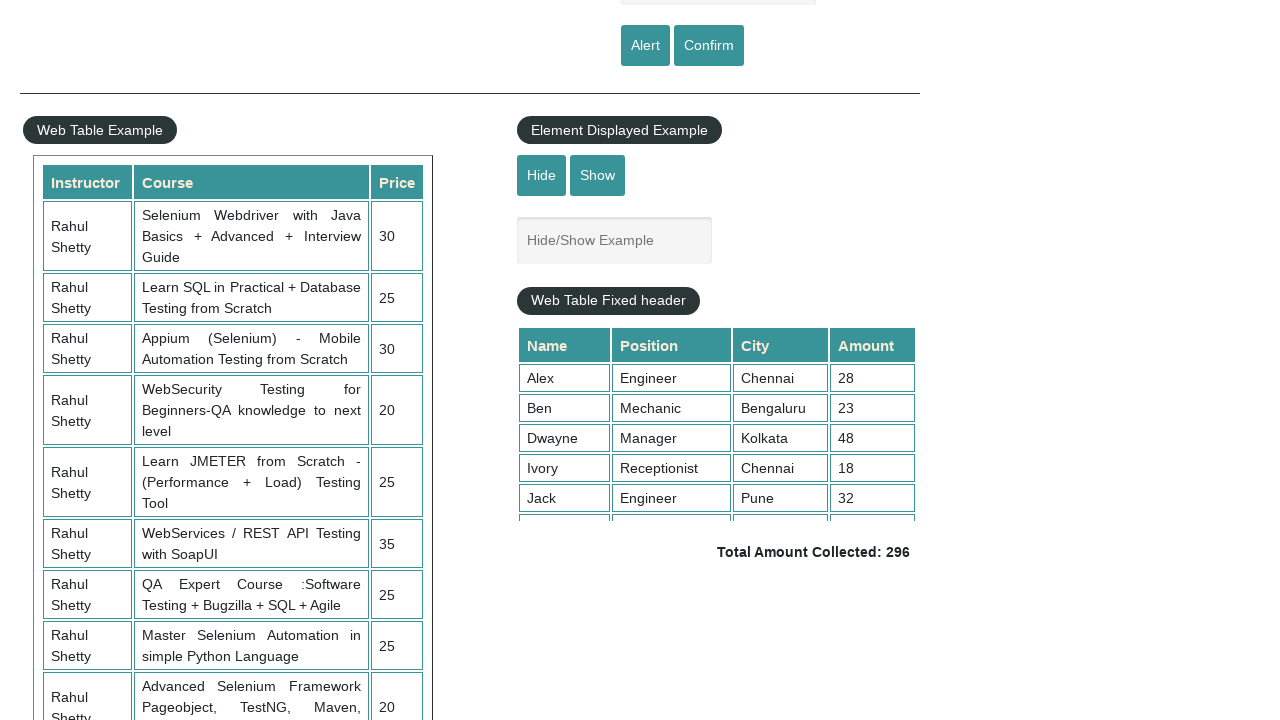